Tests file upload functionality by selecting a file and clicking the upload button, then verifying the success message

Starting URL: https://the-internet.herokuapp.com/upload

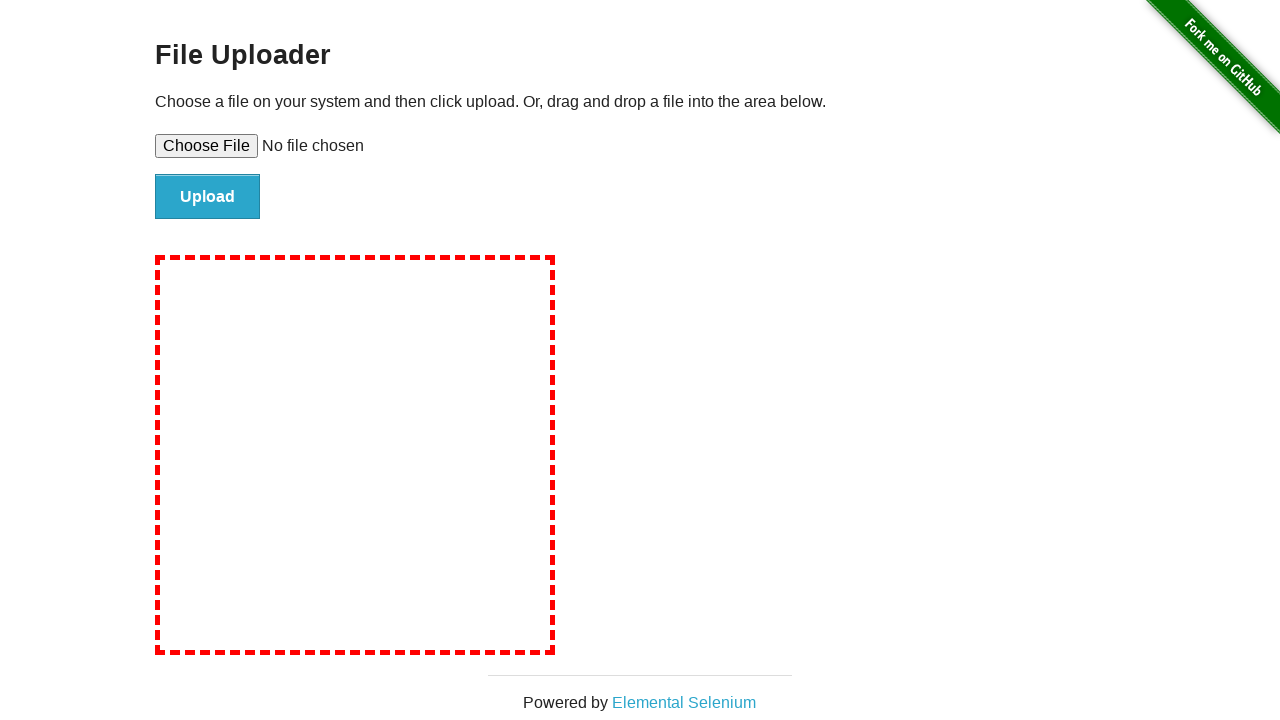

Created temporary test file for upload
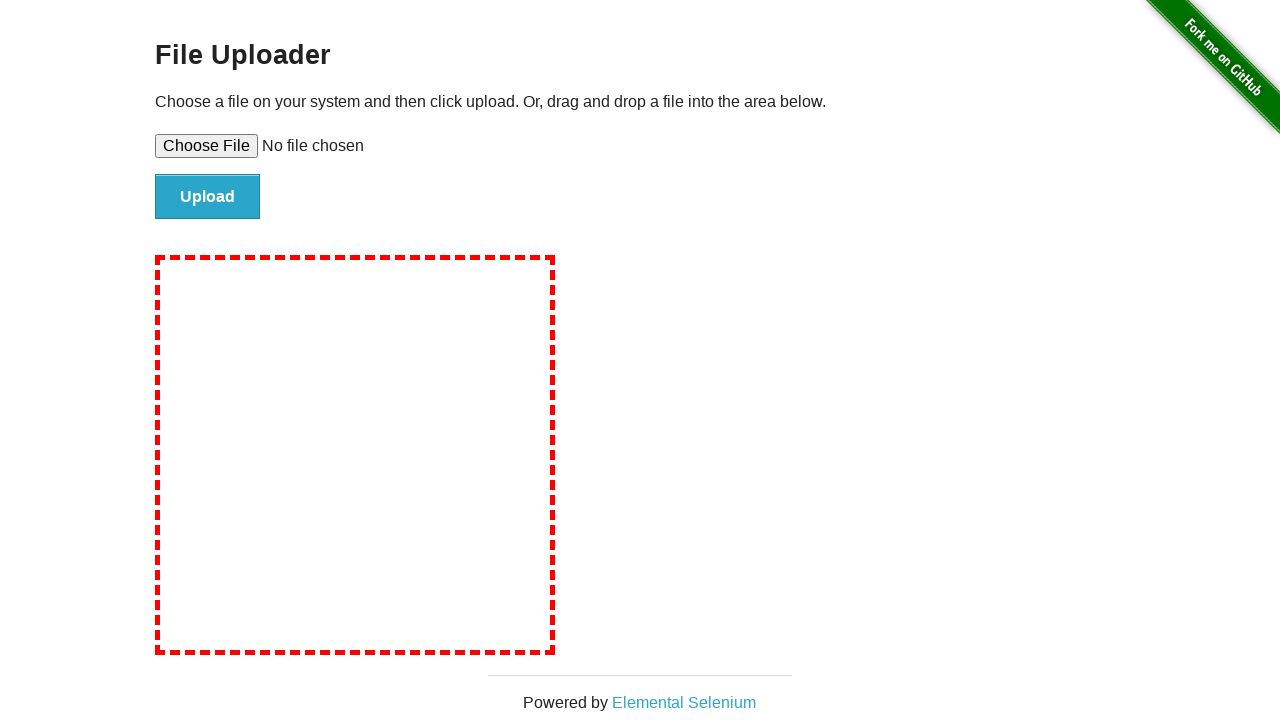

Selected file for upload using file input field
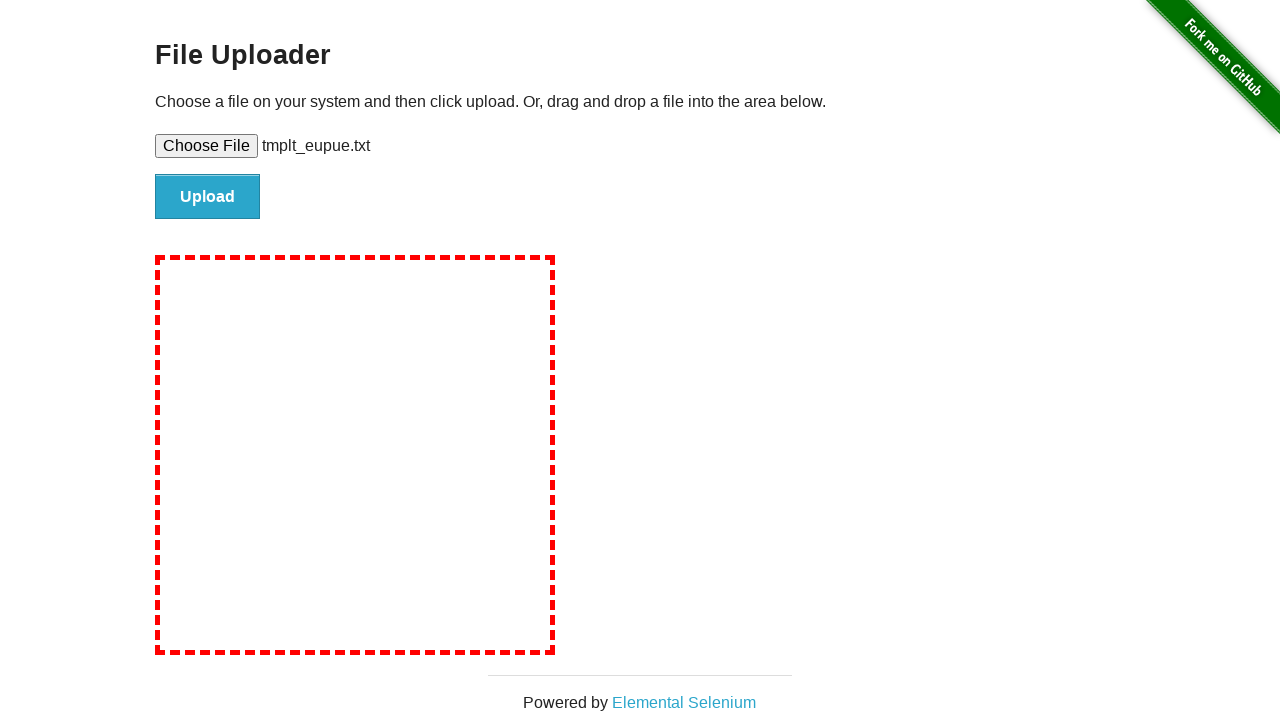

Clicked upload button to submit file at (208, 197) on #file-submit
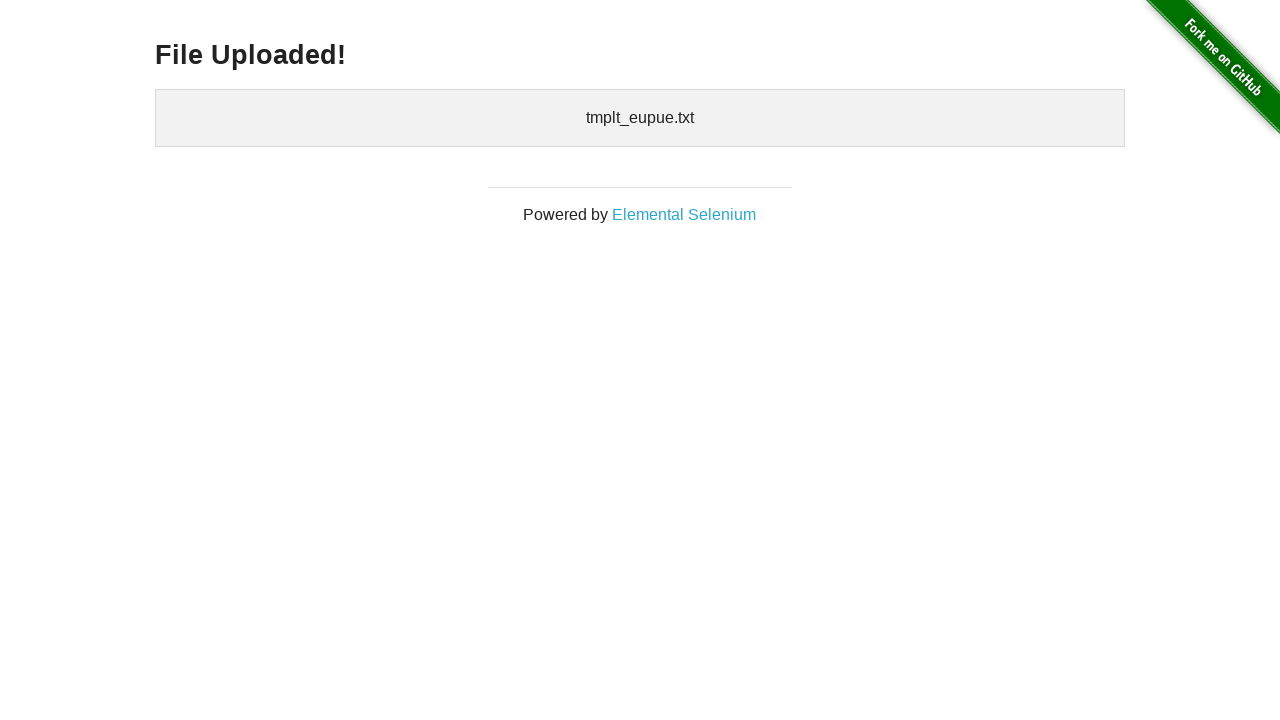

Verified upload success message is displayed
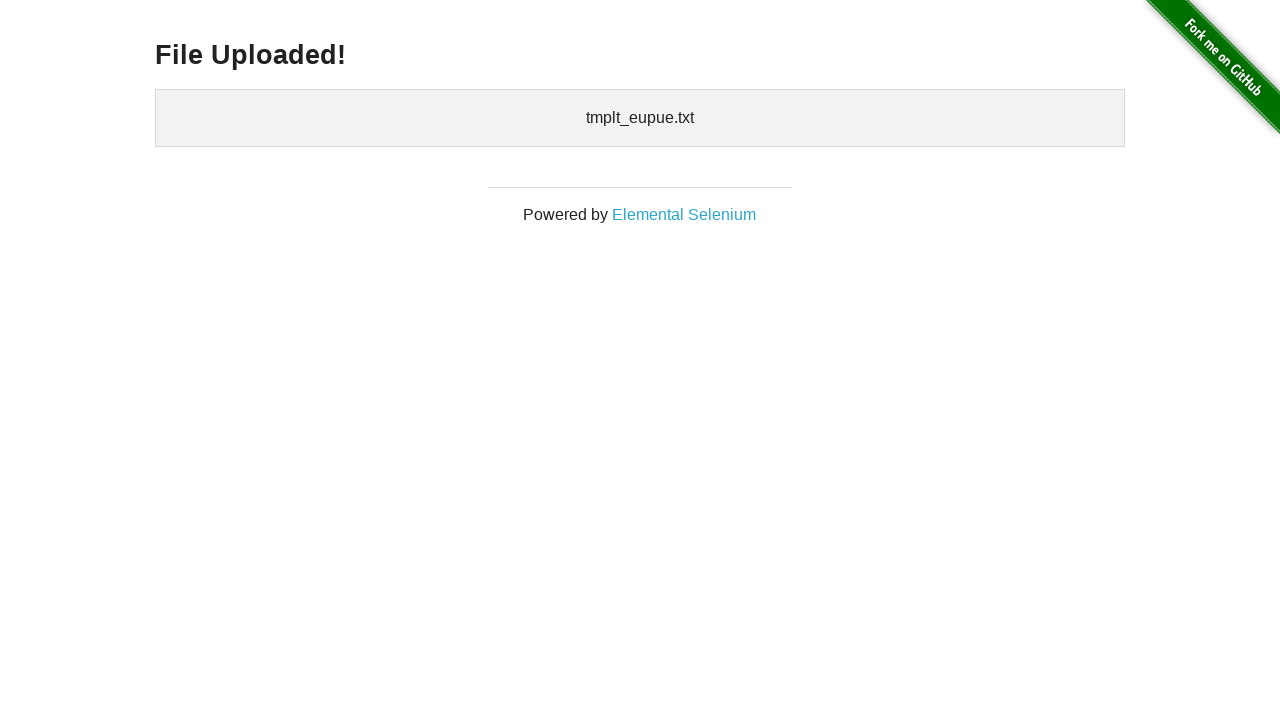

Cleaned up temporary test file
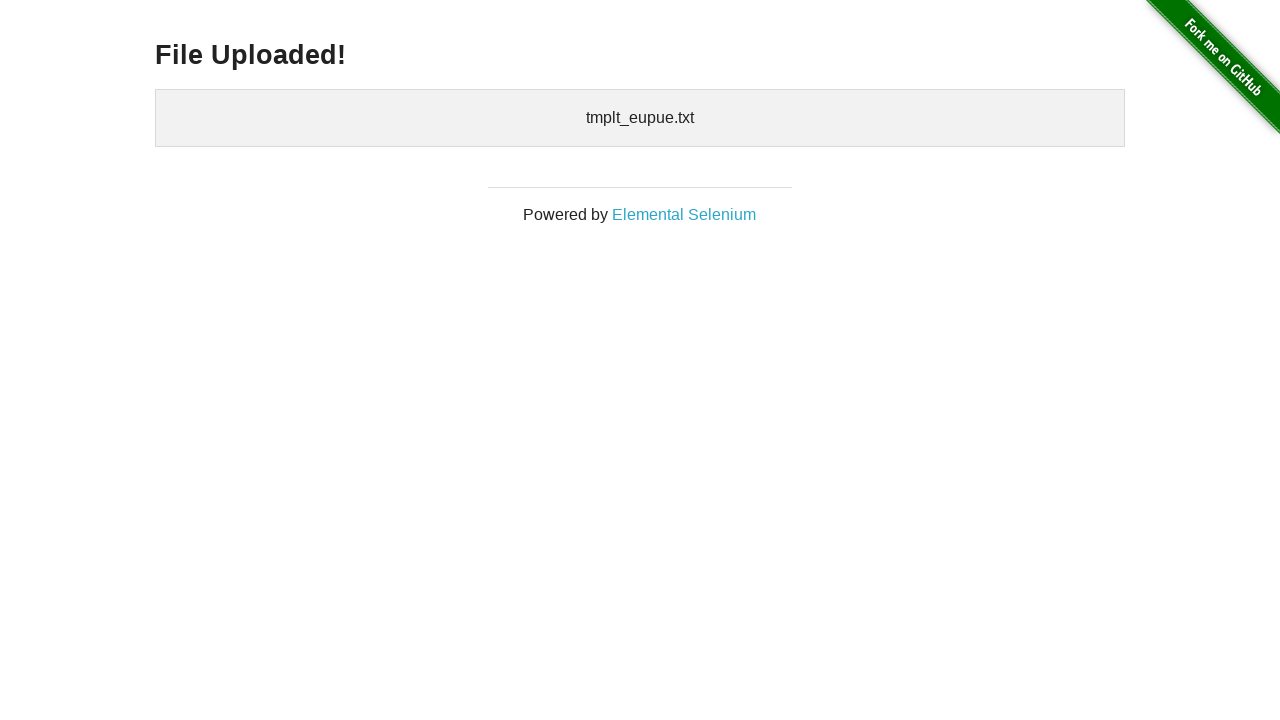

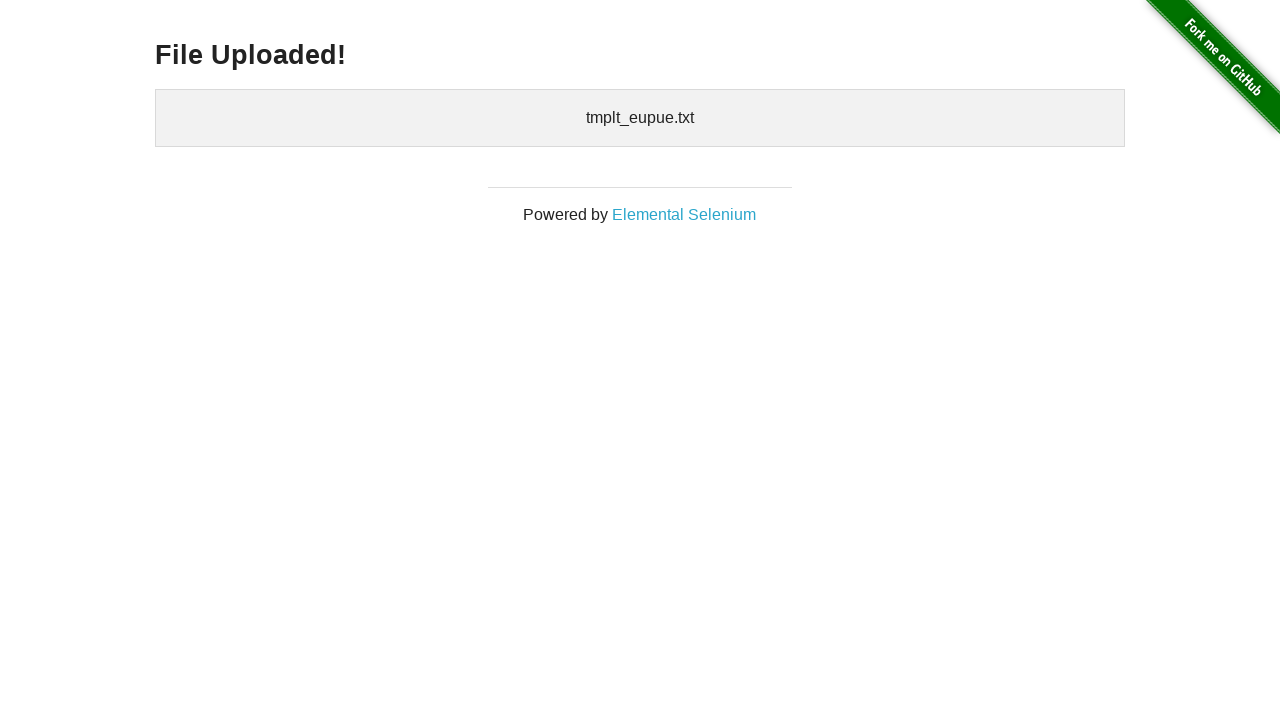